Tests the Add/Remove elements functionality by clicking the Add Element button, verifying the Delete button appears, clicking Delete, and verifying the button is removed from the page.

Starting URL: https://testotomasyonu.com/addremove/

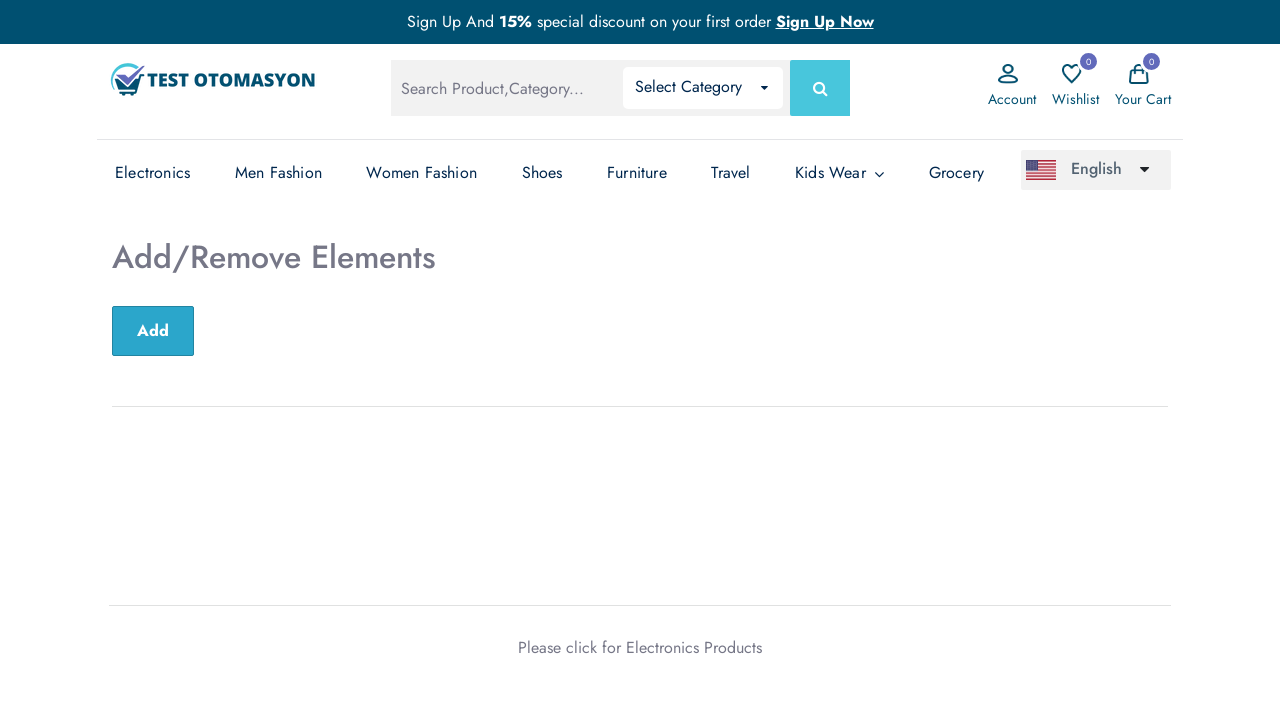

Clicked Add Element button at (153, 331) on button#sub-btn
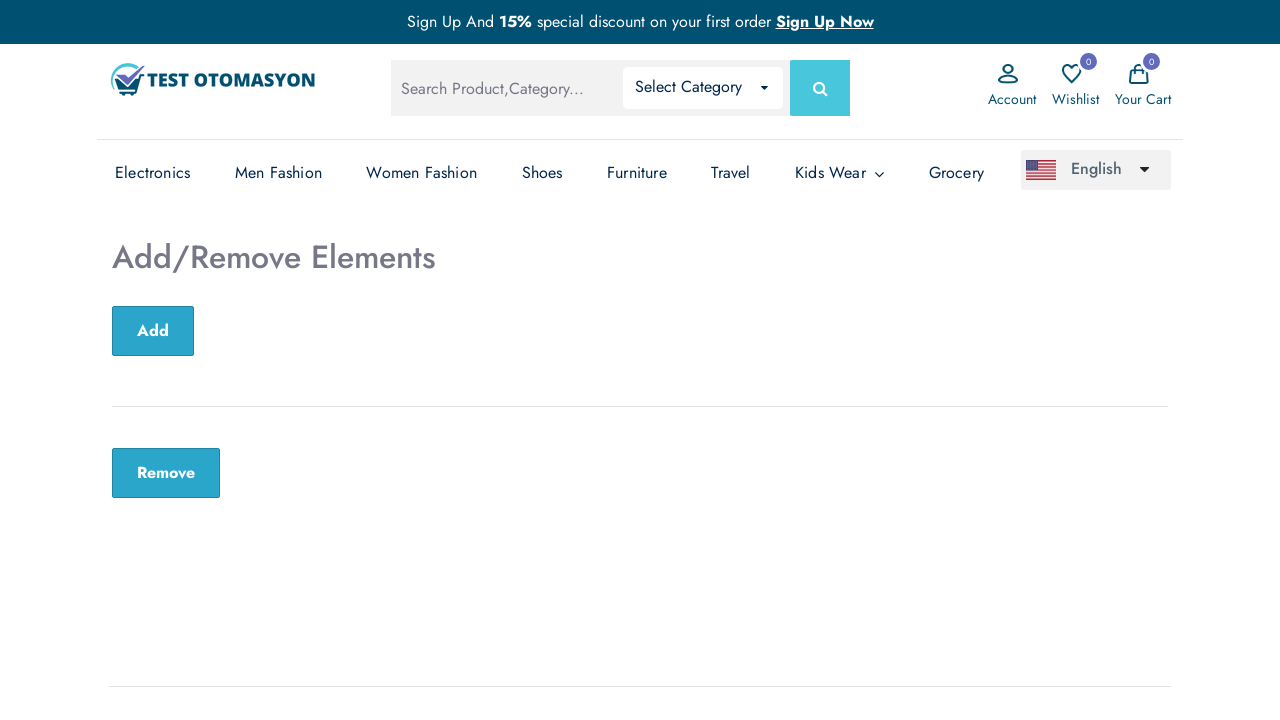

Delete button appeared on the page
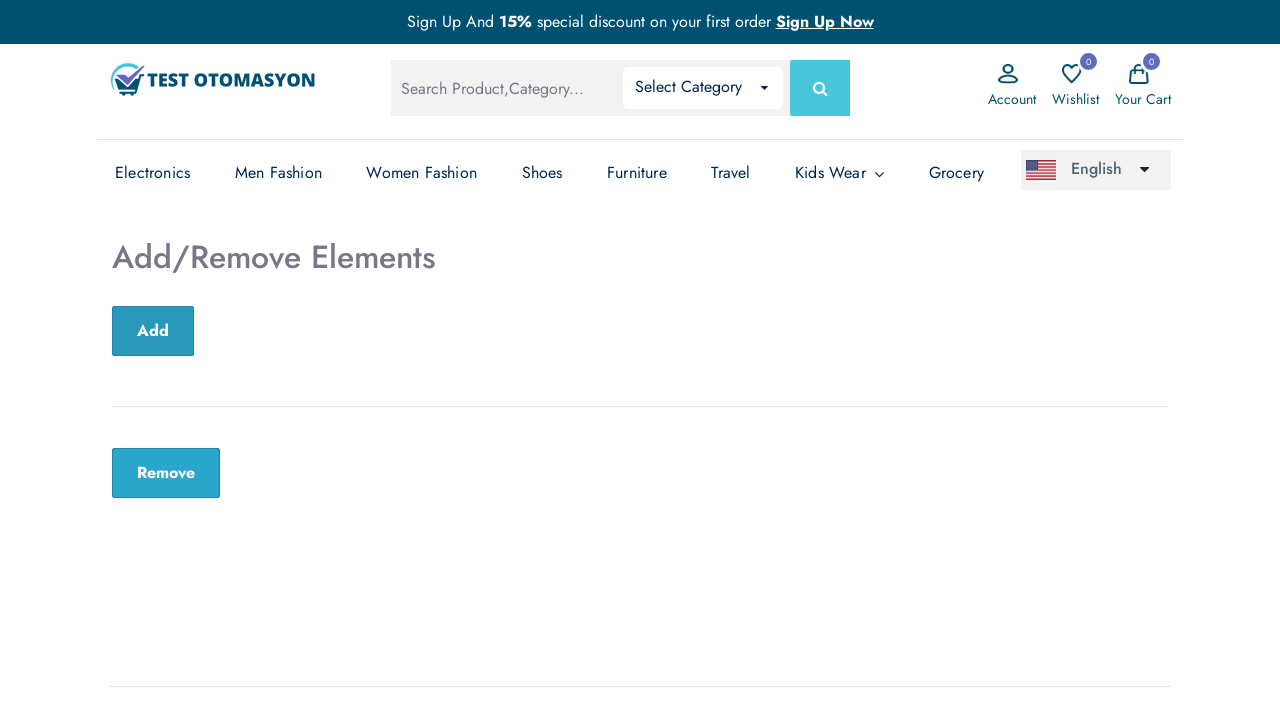

Clicked Delete button to remove the element at (166, 473) on button.remove-btn
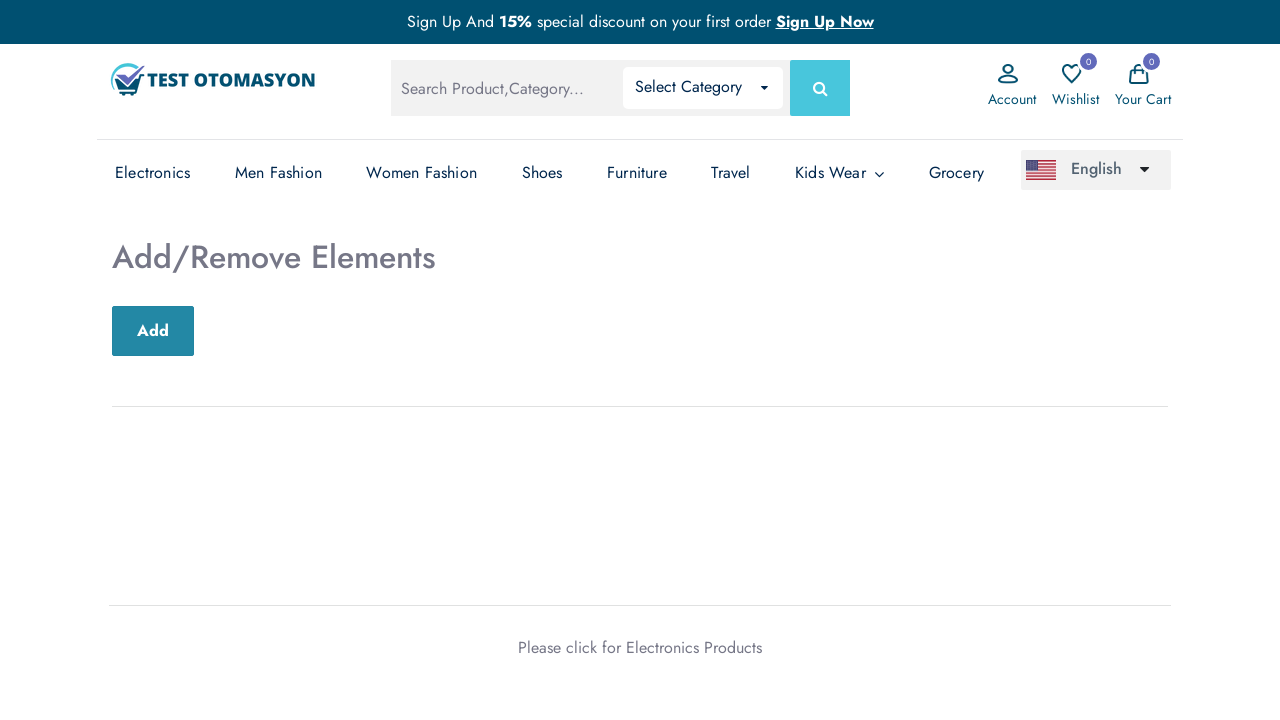

Container with Add/Remove Elements text is visible
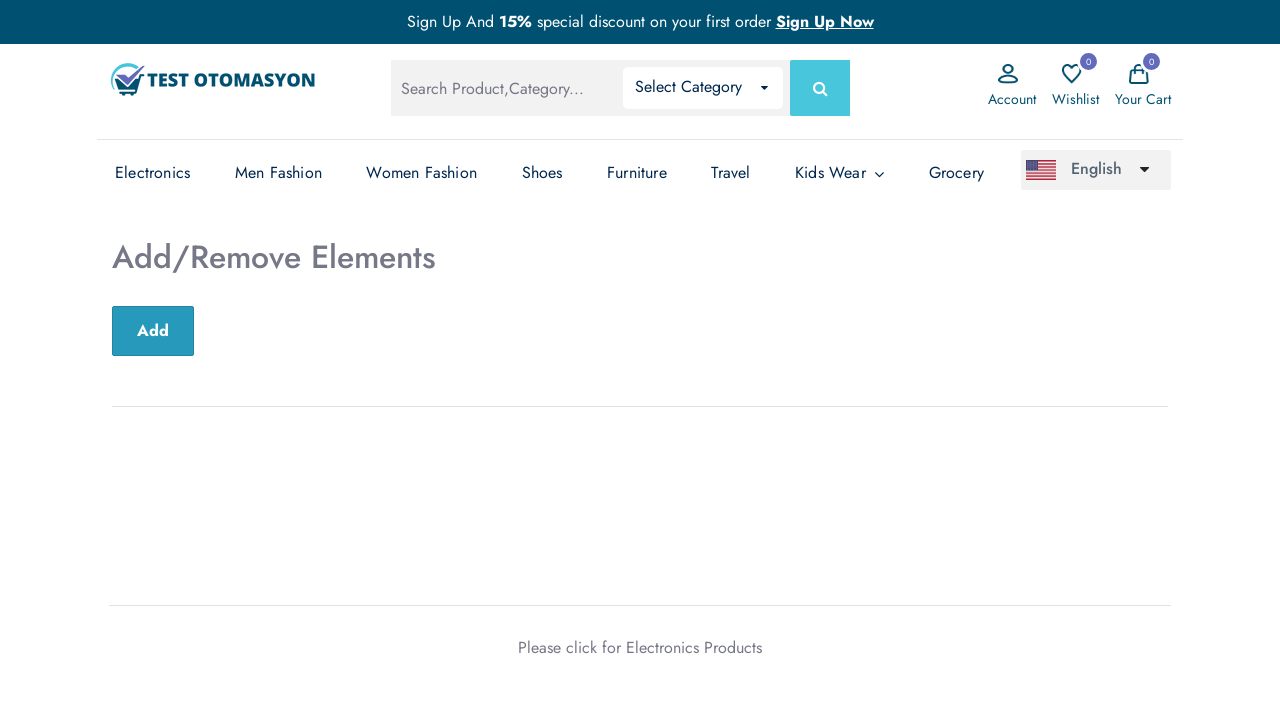

Verified Delete button has been removed from the page
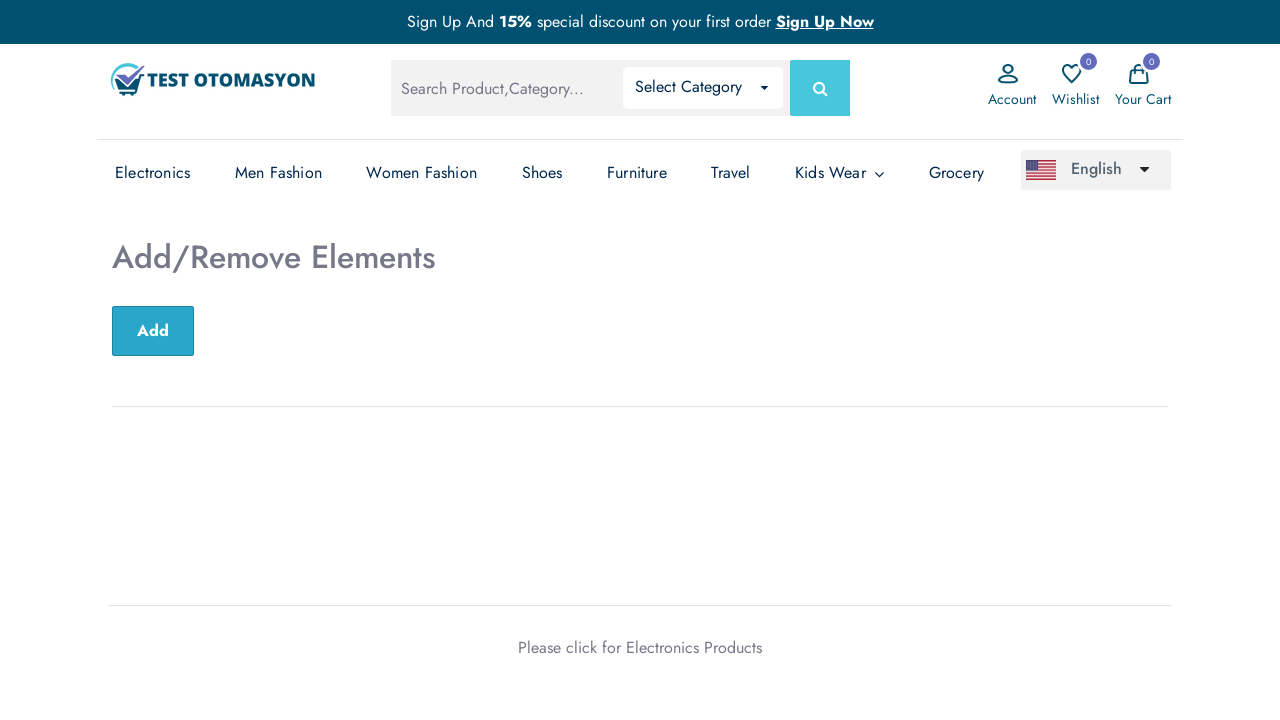

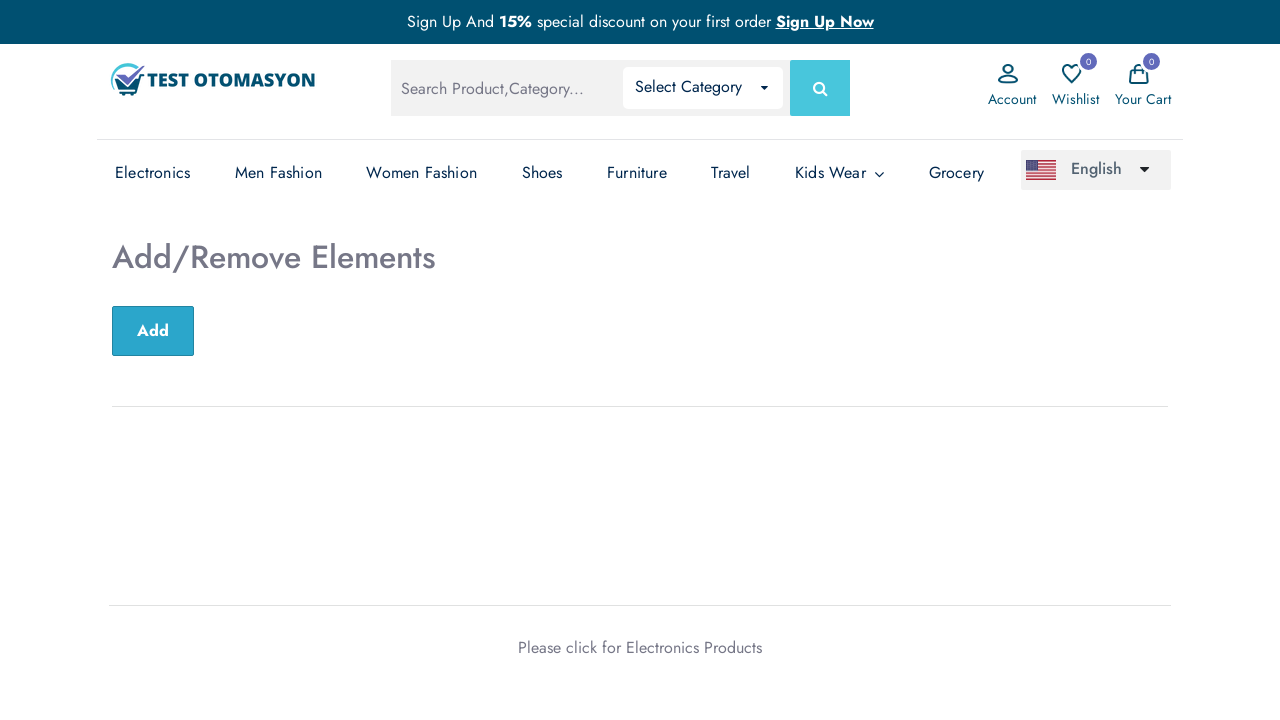